Tests right-click context menu functionality by performing a context click on an element and verifying the context menu appears with a copy option

Starting URL: https://swisnl.github.io/jQuery-contextMenu/demo.html

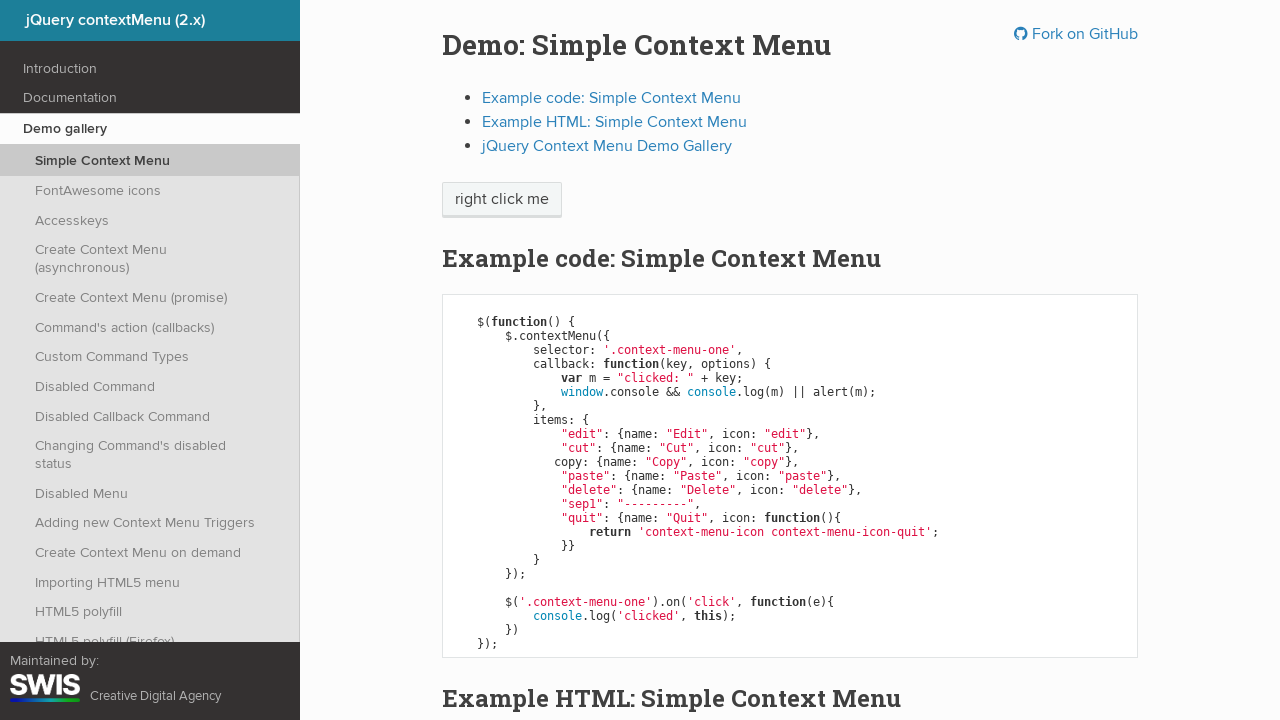

Right-clicked on context menu trigger element at (502, 200) on .context-menu-one
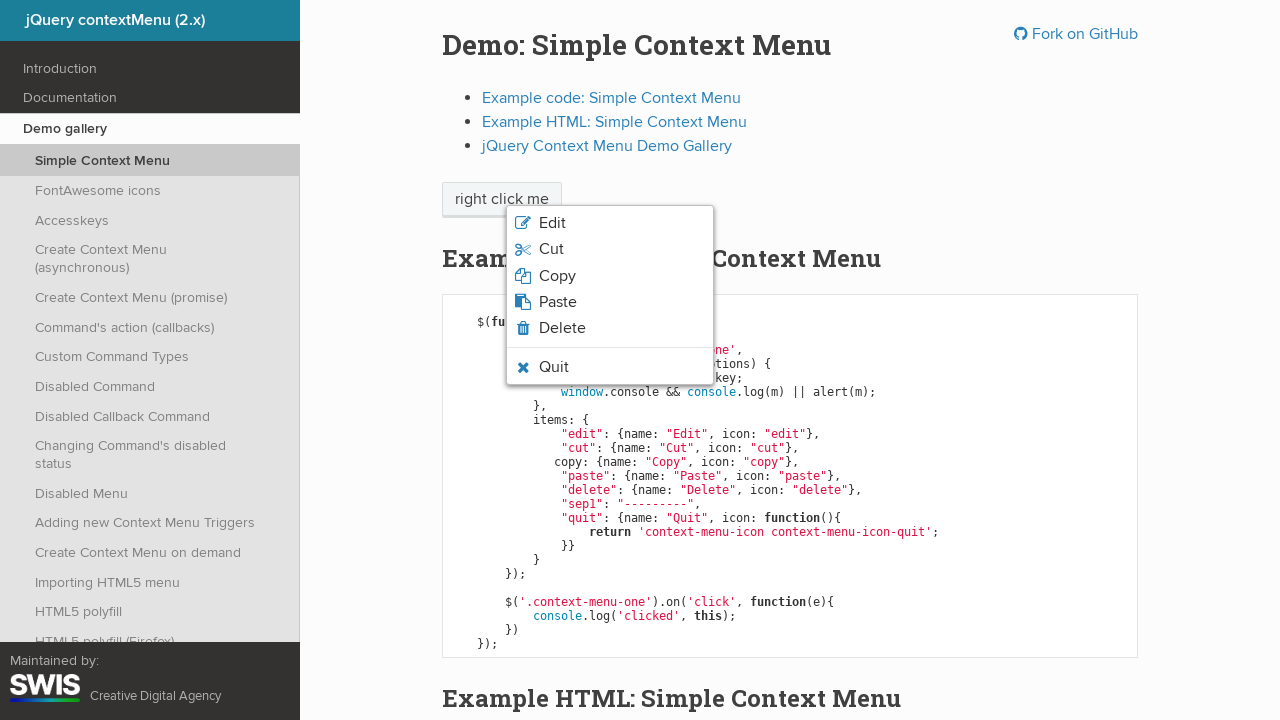

Context menu appeared with copy option visible
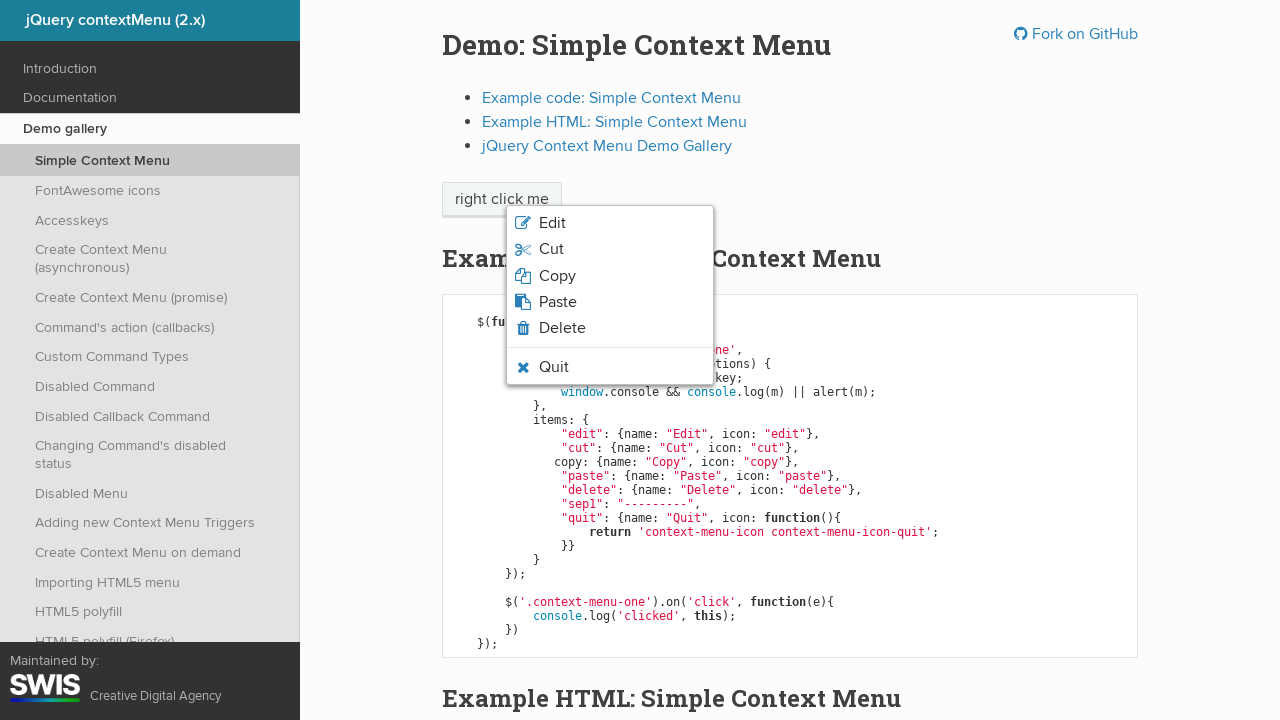

Retrieved copy menu item text: 'Copy'
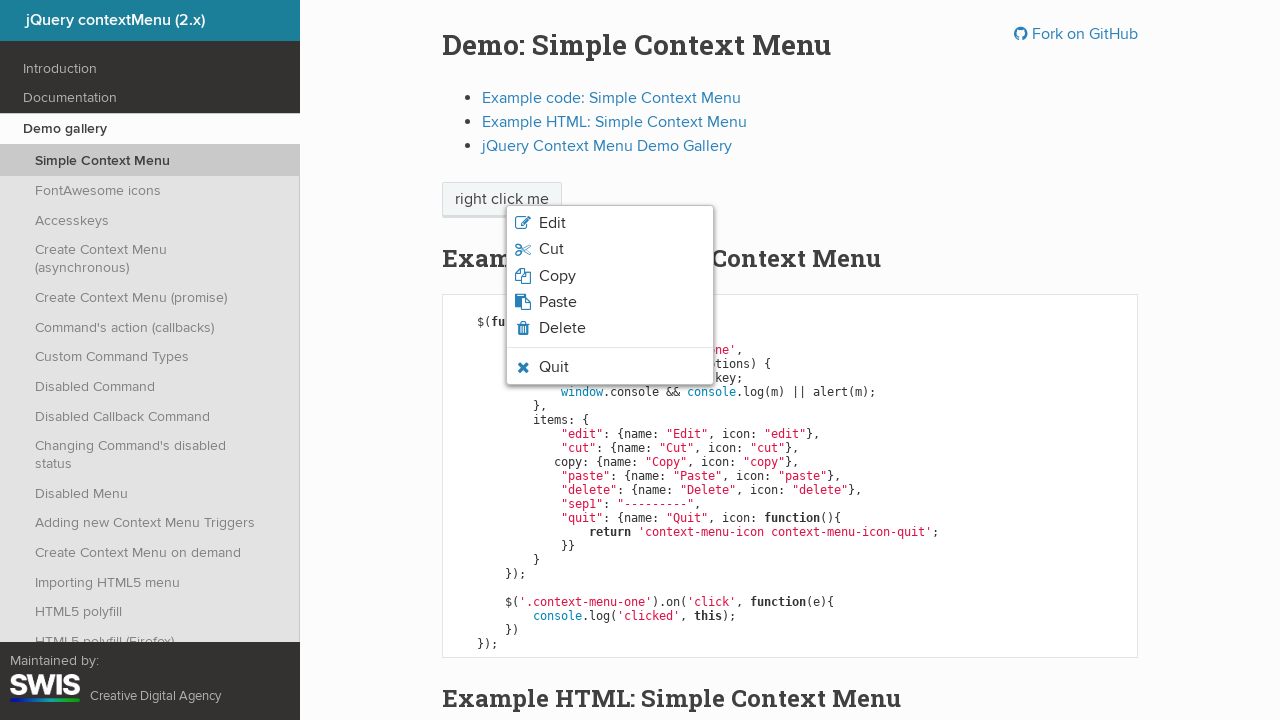

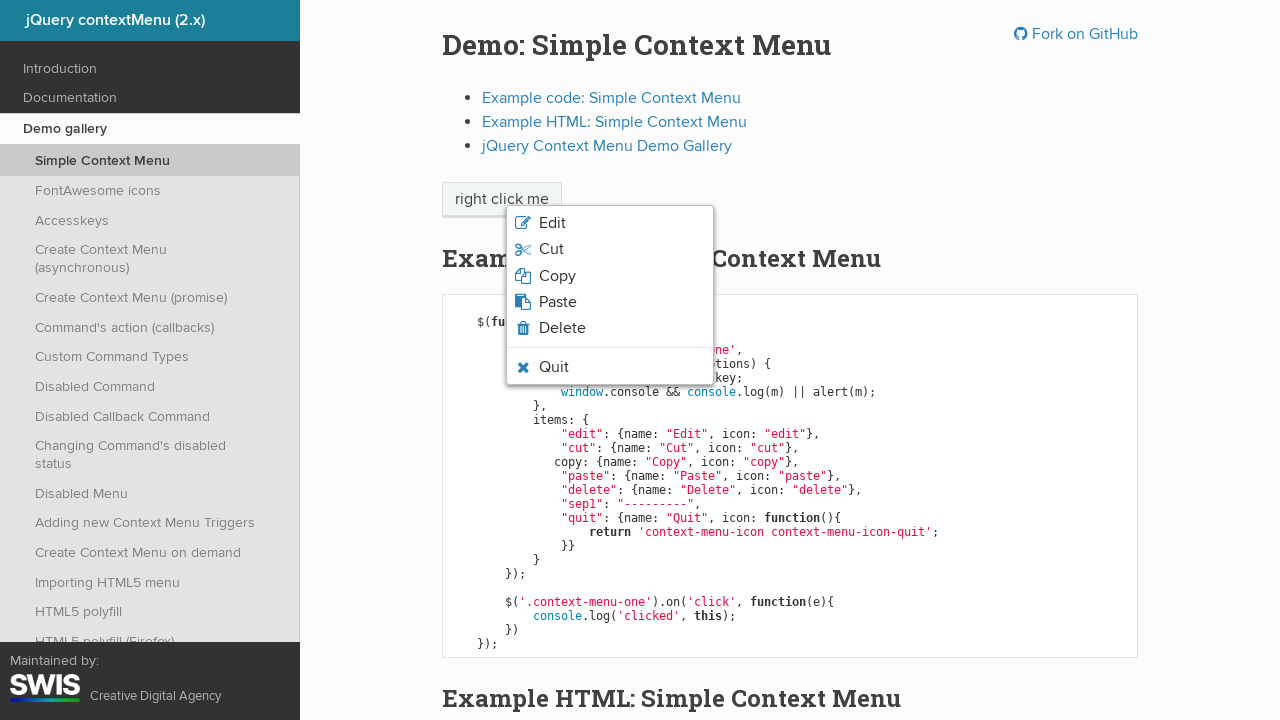